Tests the student registration form with only required fields (first name, last name, gender, phone number, date of birth) and verifies the success message

Starting URL: https://demoqa.com/automation-practice-form

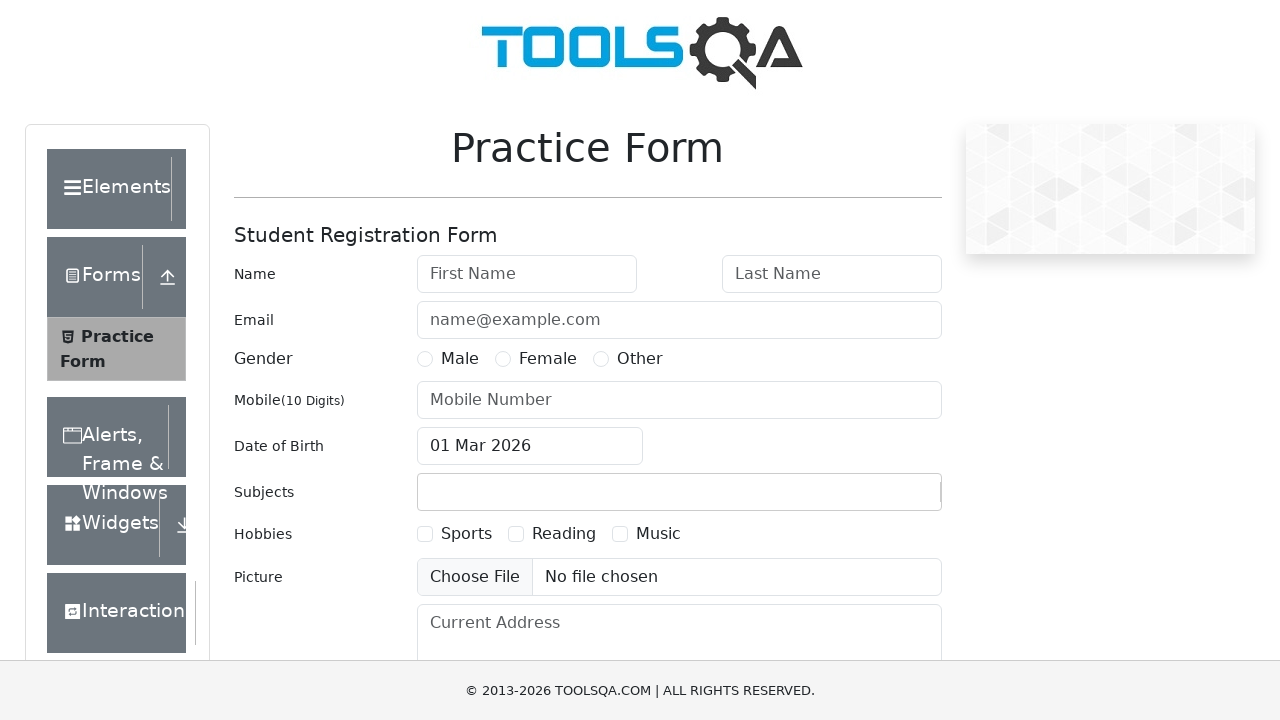

Filled first name field with 'Anna' on #firstName
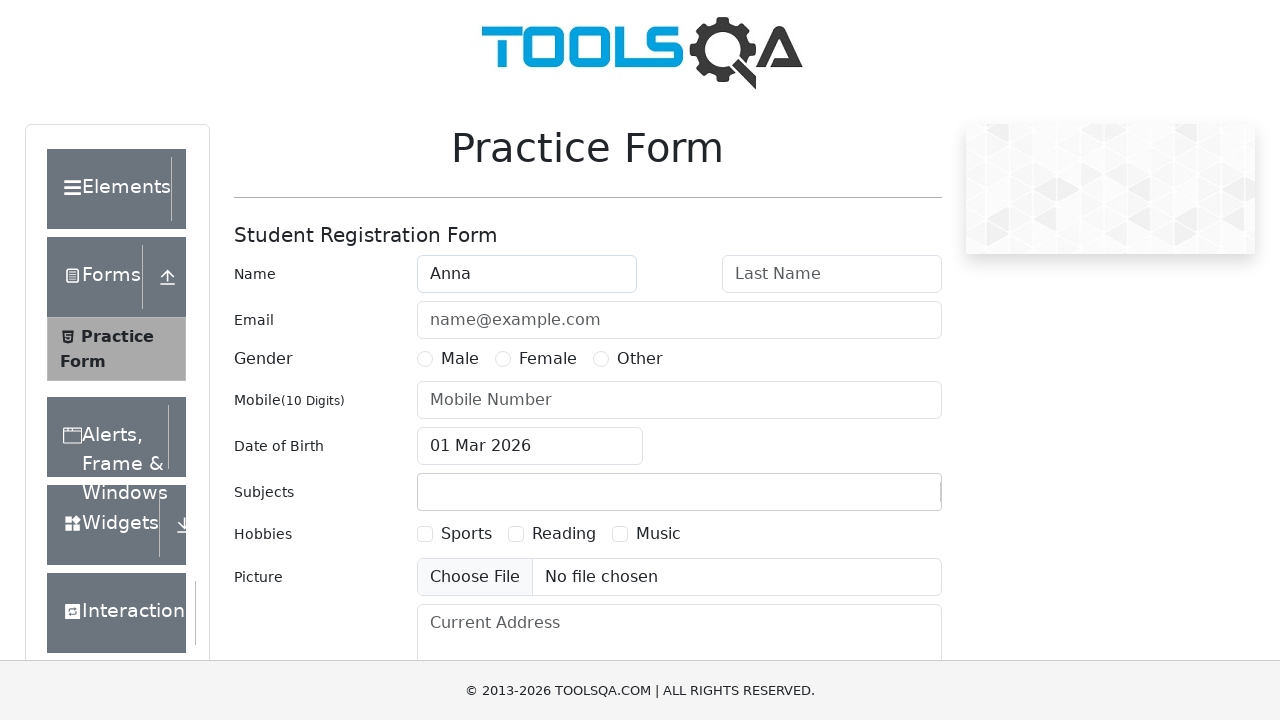

Filled last name field with 'Pilipchuk' on #lastName
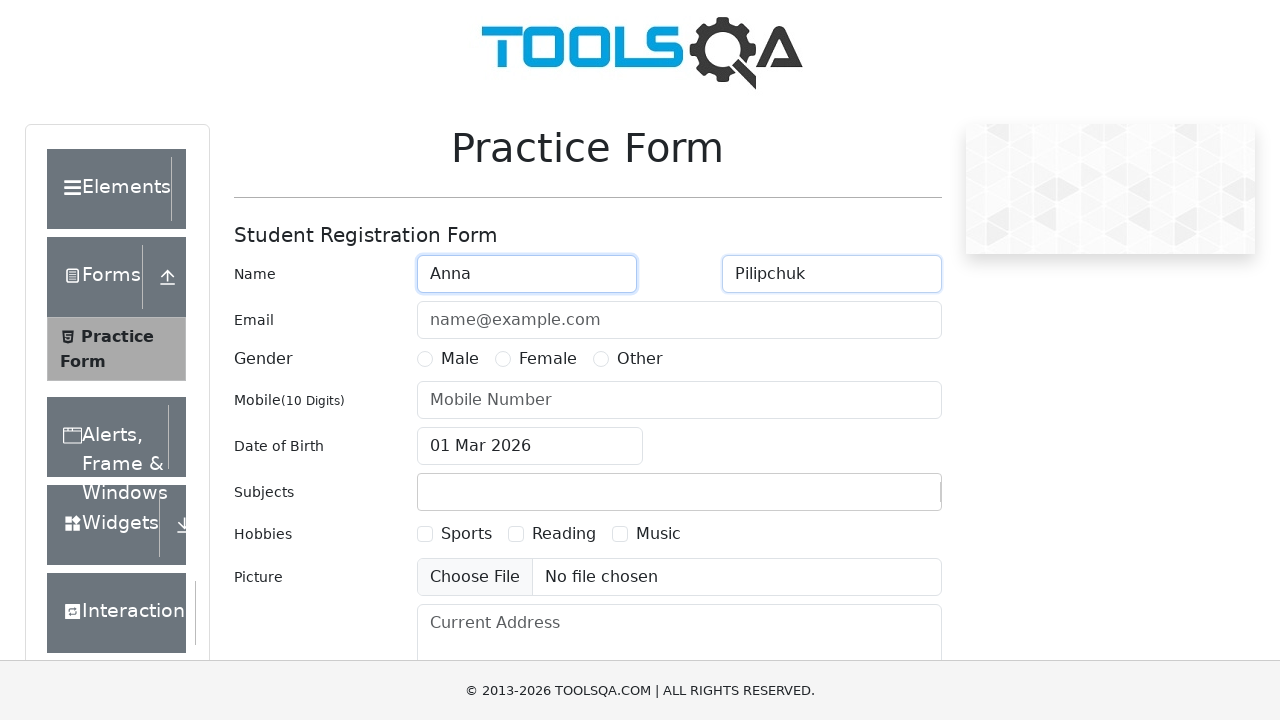

Selected Female gender option at (548, 359) on label[for='gender-radio-2']
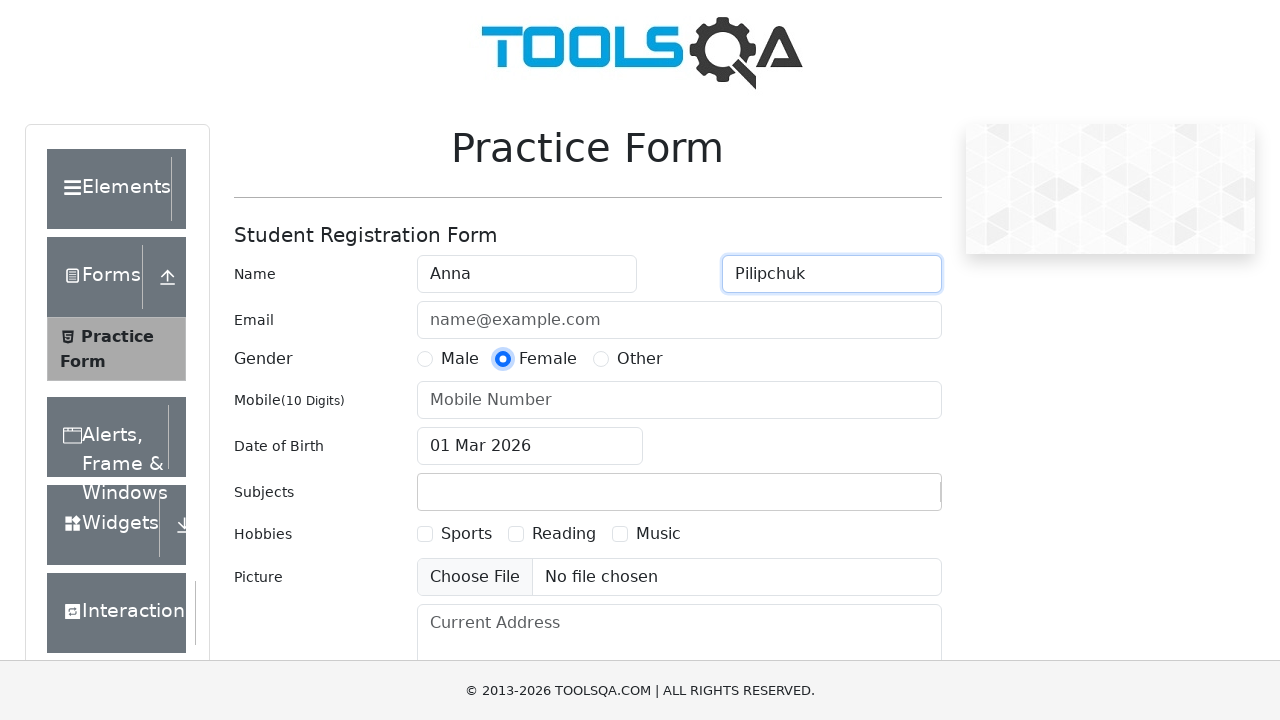

Filled phone number field with '0123456789' on #userNumber
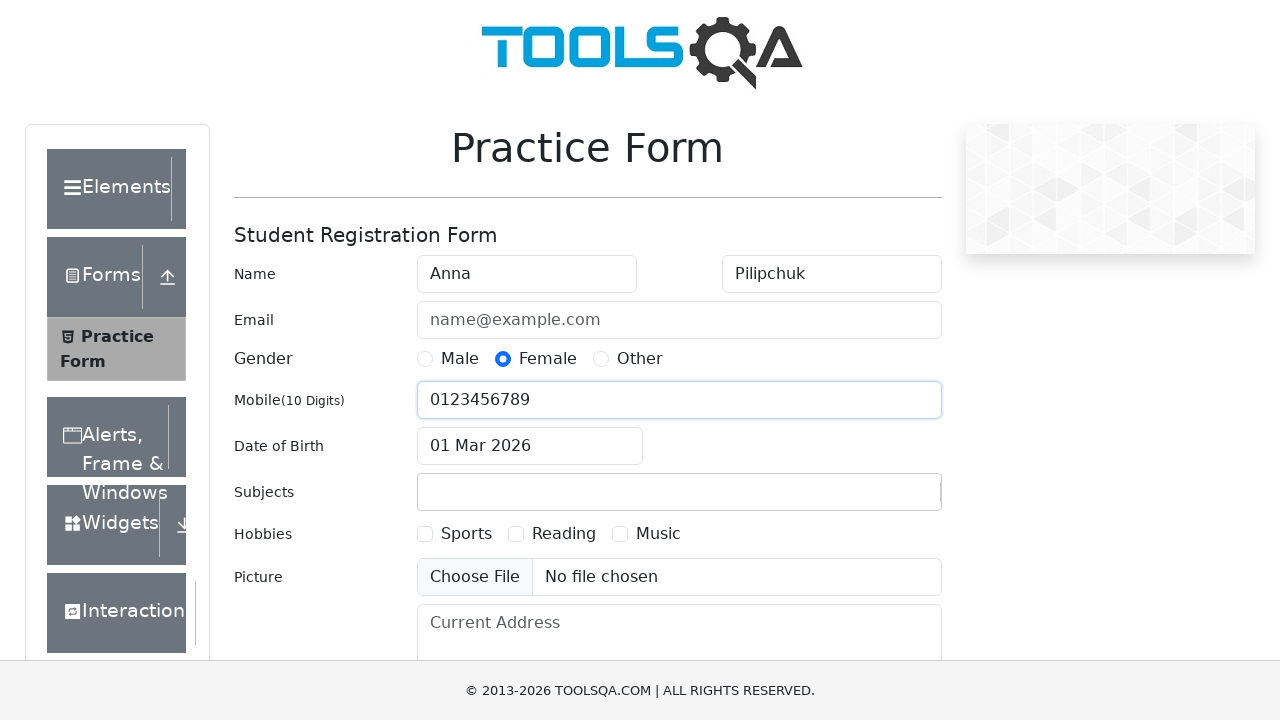

Set date of birth to '5 Jun 1996' on #dateOfBirthInput
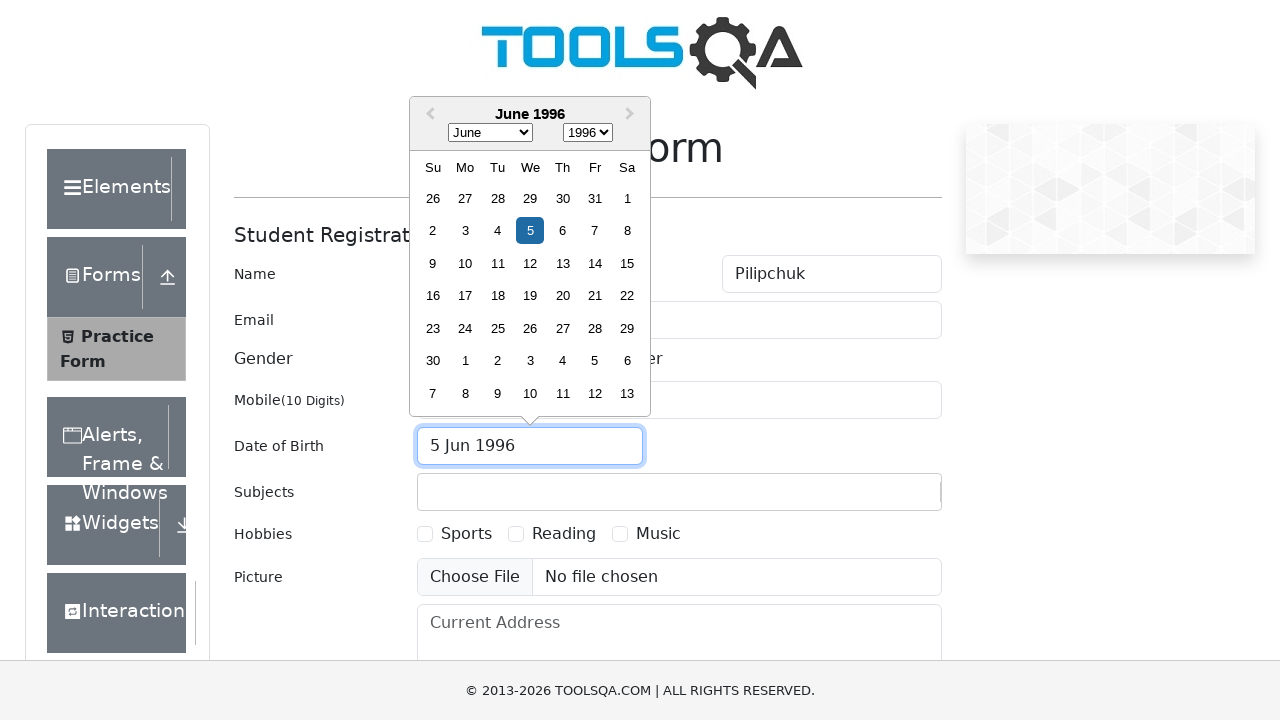

Clicked submit button to register at (885, 499) on #submit
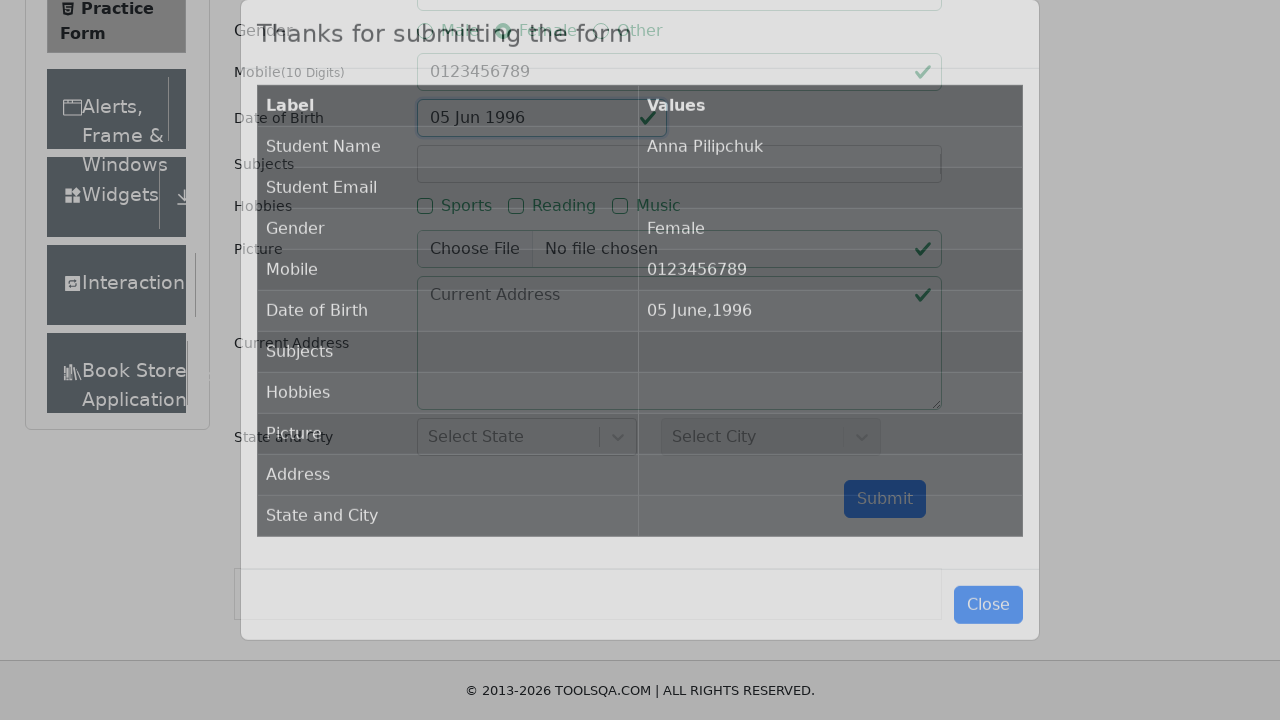

Success modal with thank you message appeared
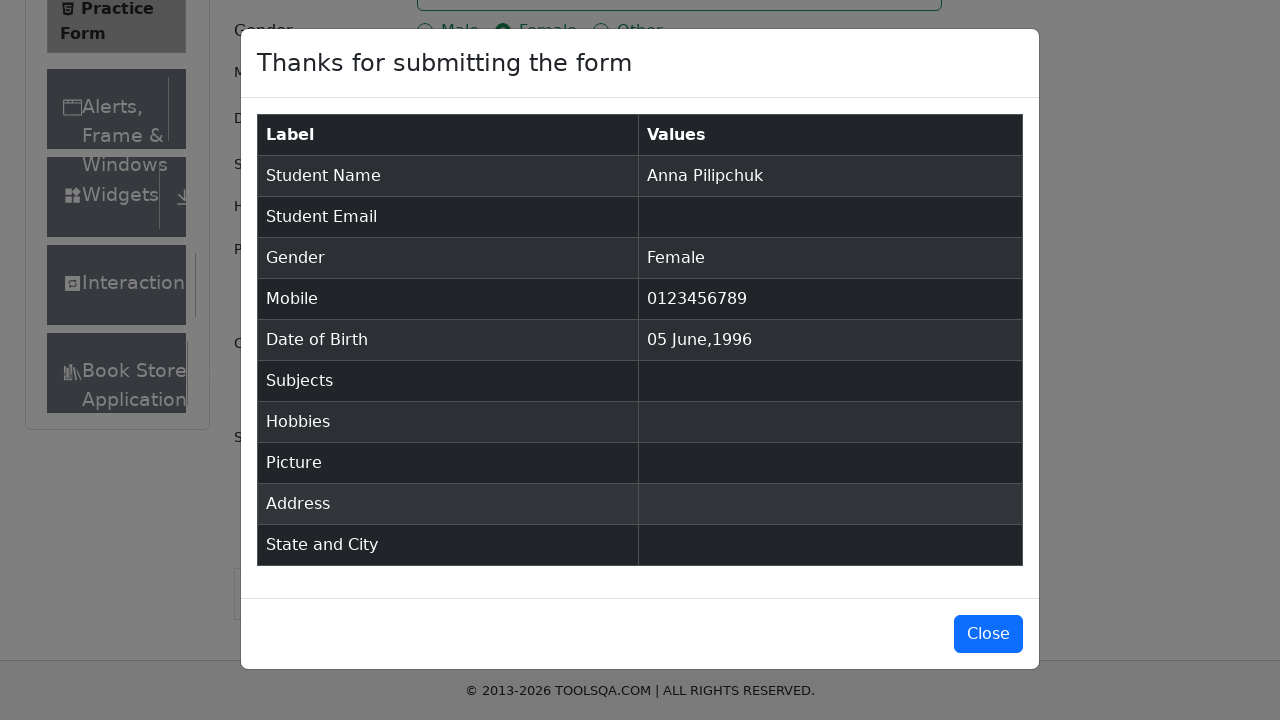

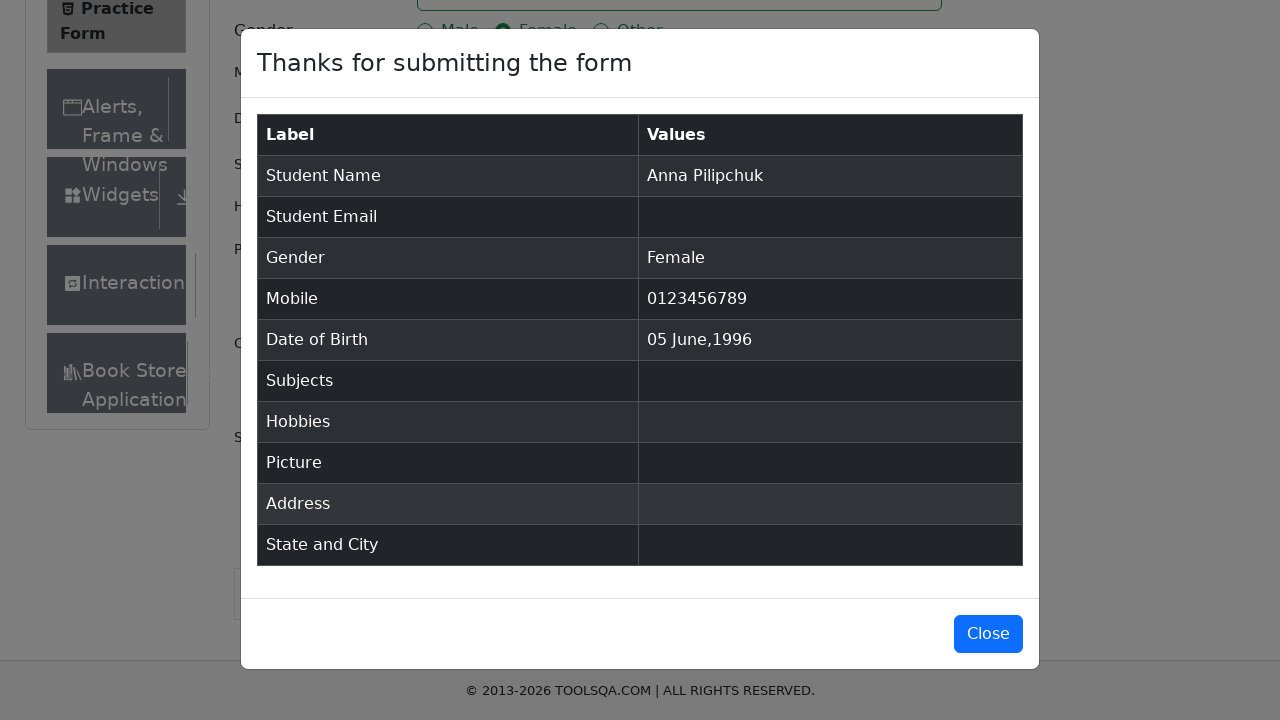